Tests navigation to the TASK page by clicking the TASK link and verifying the To do list heading is displayed.

Starting URL: https://playground-drab-six.vercel.app/

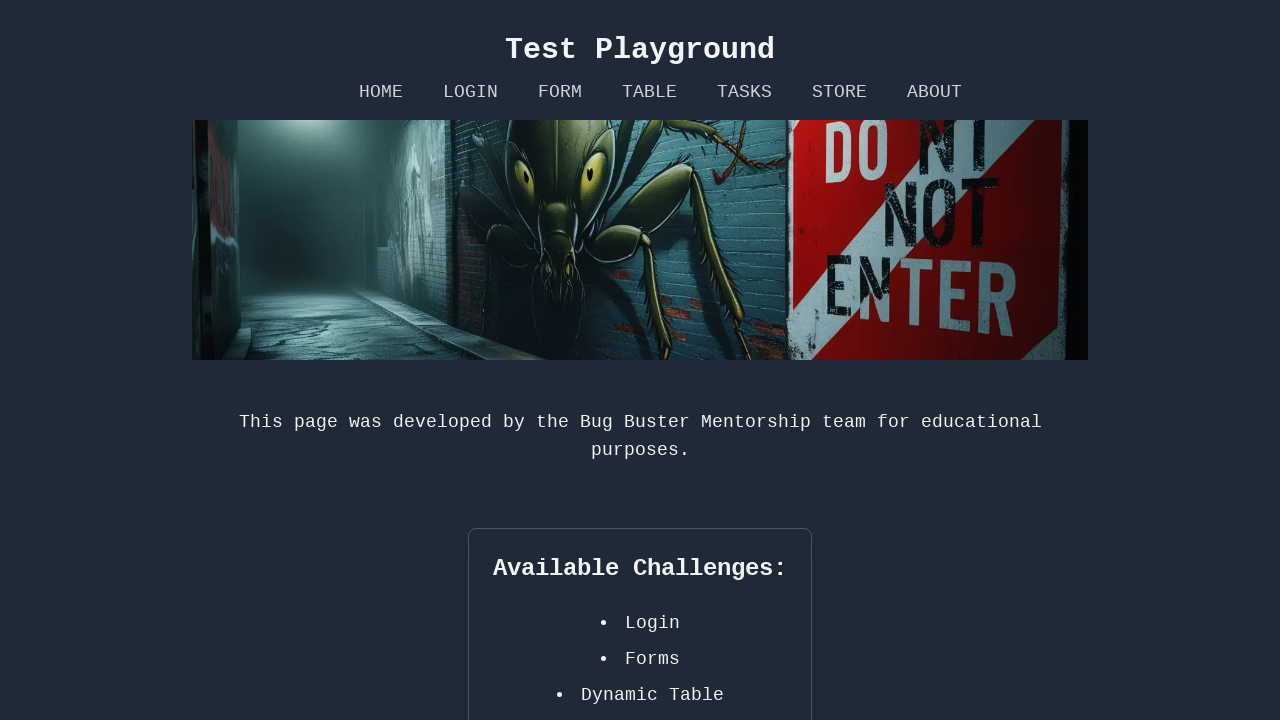

Navigated to starting URL
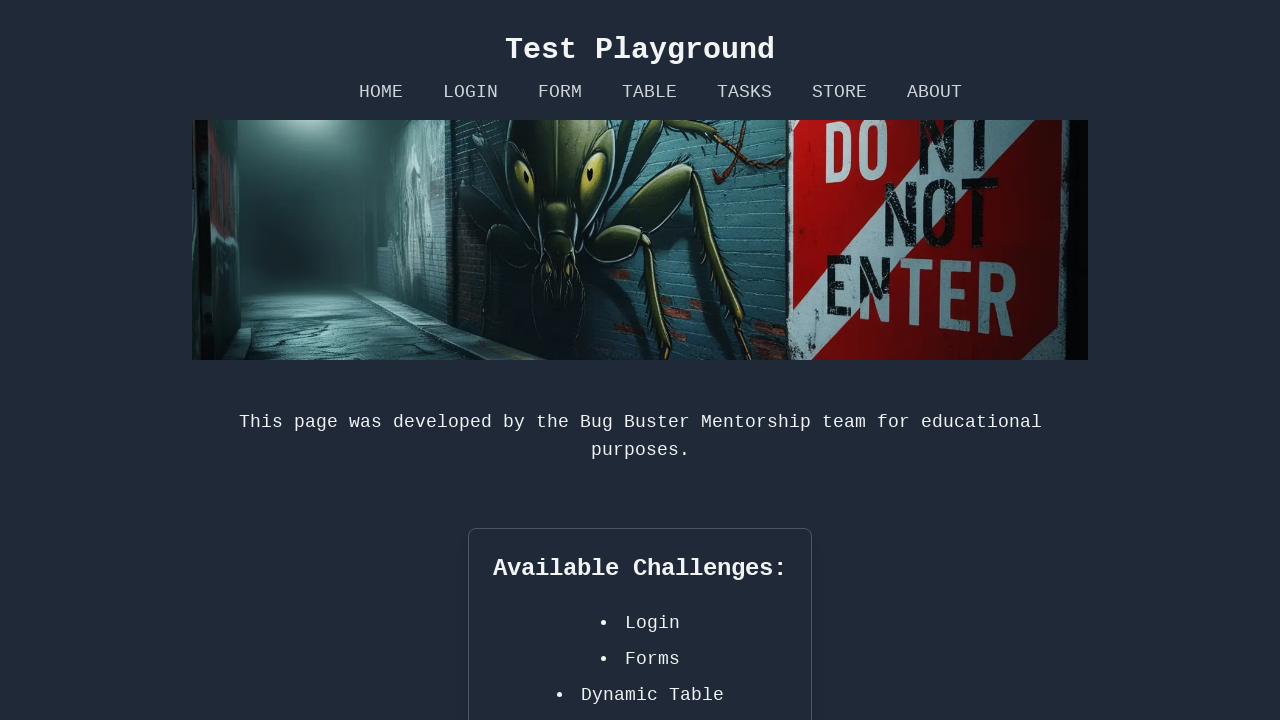

Clicked TASK link at (744, 92) on internal:role=link[name="TASK"i]
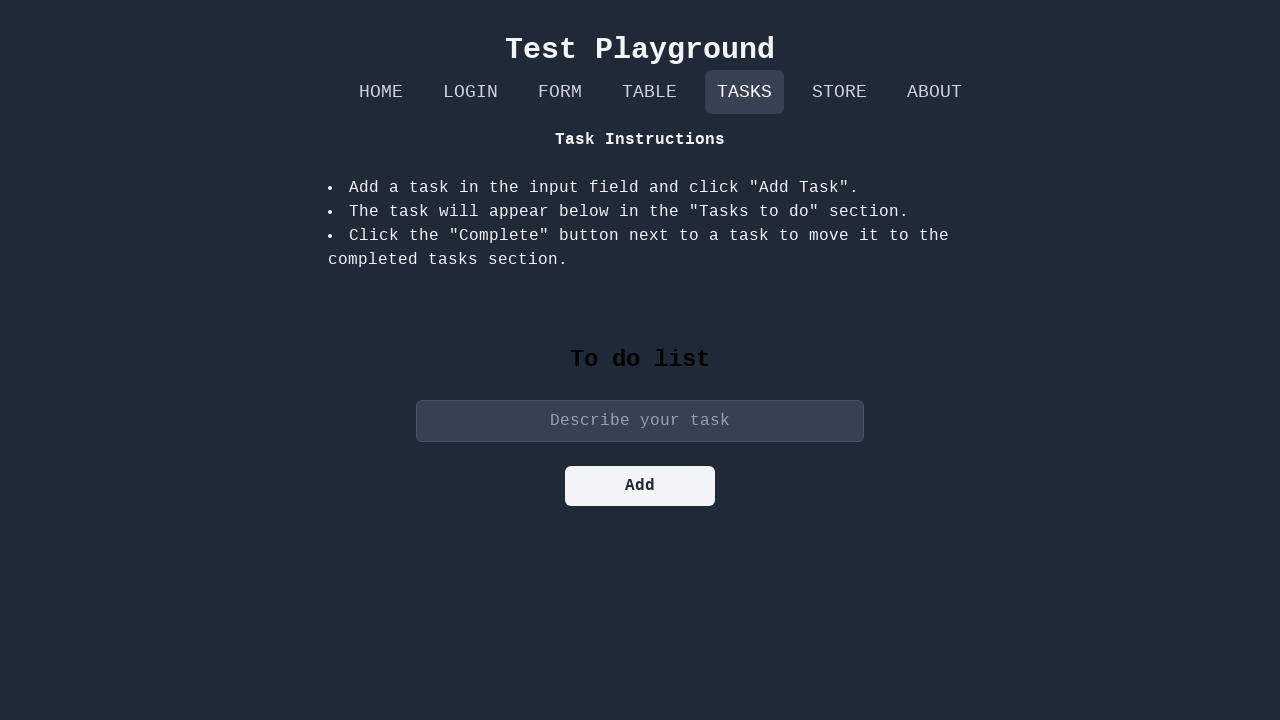

To do list heading is now visible
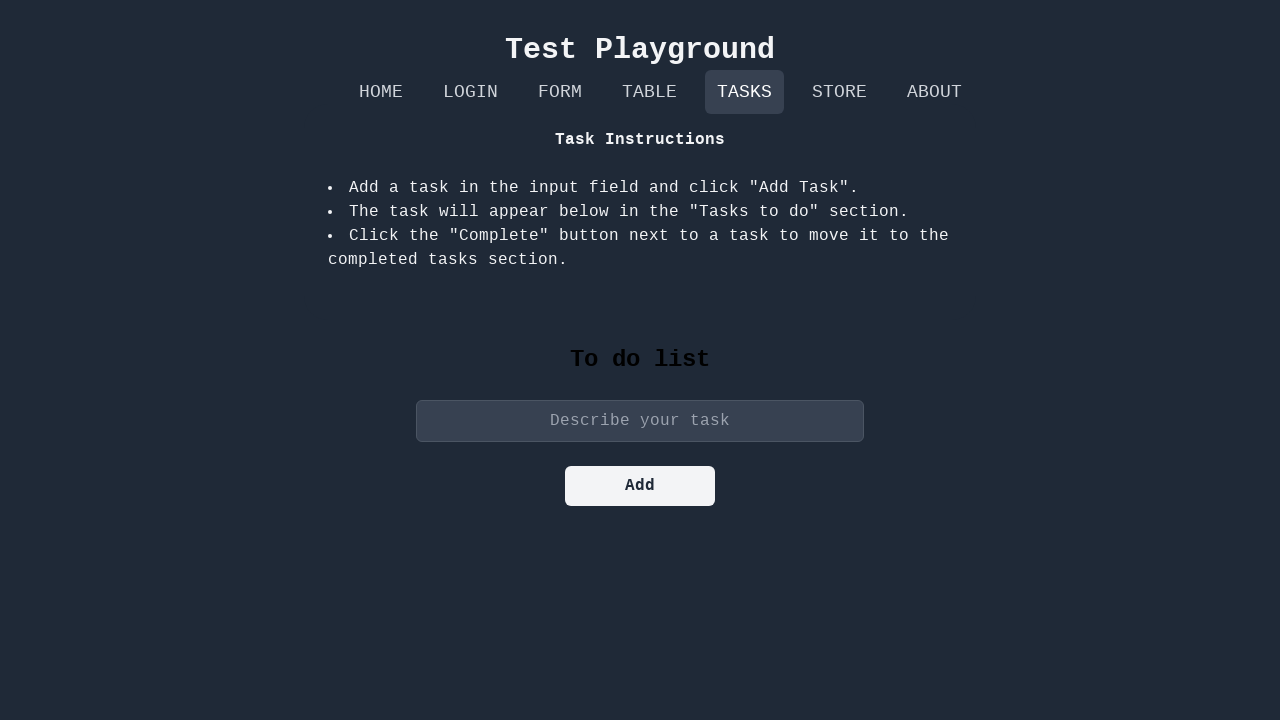

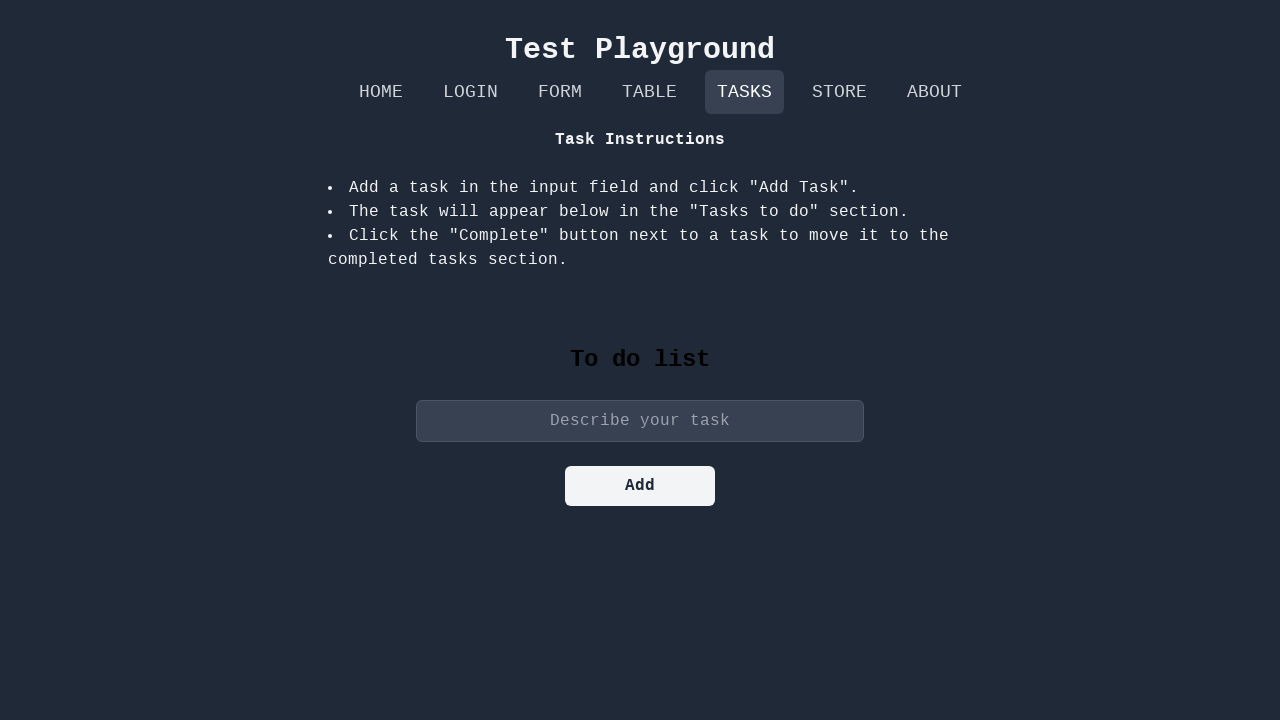